Tests navigation to a product page and verifies the Add to Cart button is displayed

Starting URL: https://www.demoblaze.com

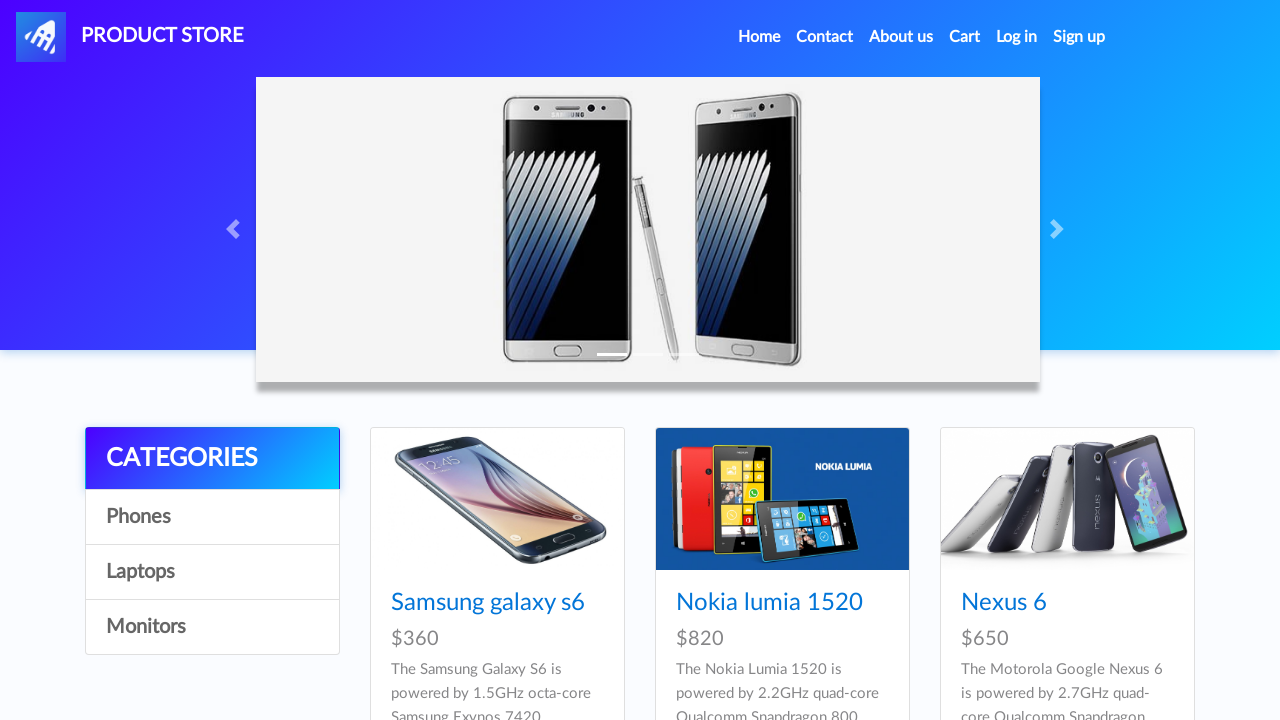

Clicked on Monitors category at (212, 627) on xpath=//div[@class='list-group']/a[4]
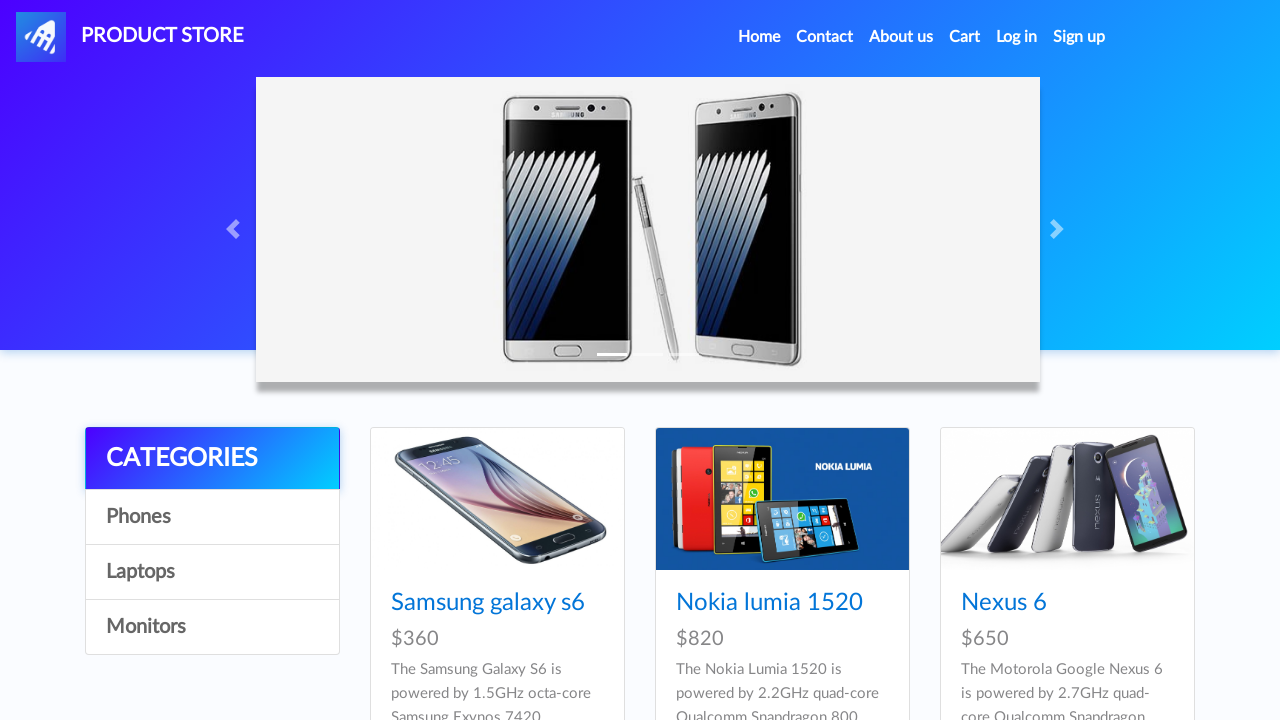

Clicked on specific product to navigate to product page at (484, 603) on xpath=//div[@class='card-block']/h4[1]/a[@href='prod.html?idp_=10']
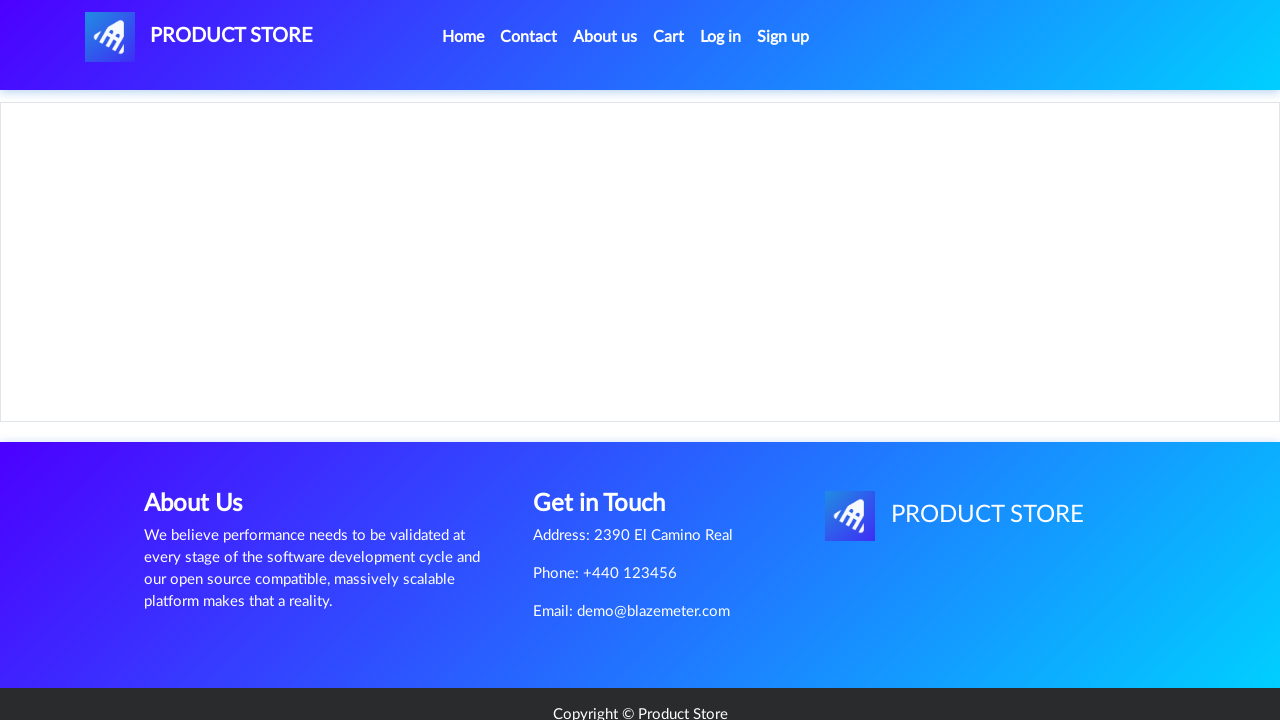

Verified Add to Cart button is displayed on product page
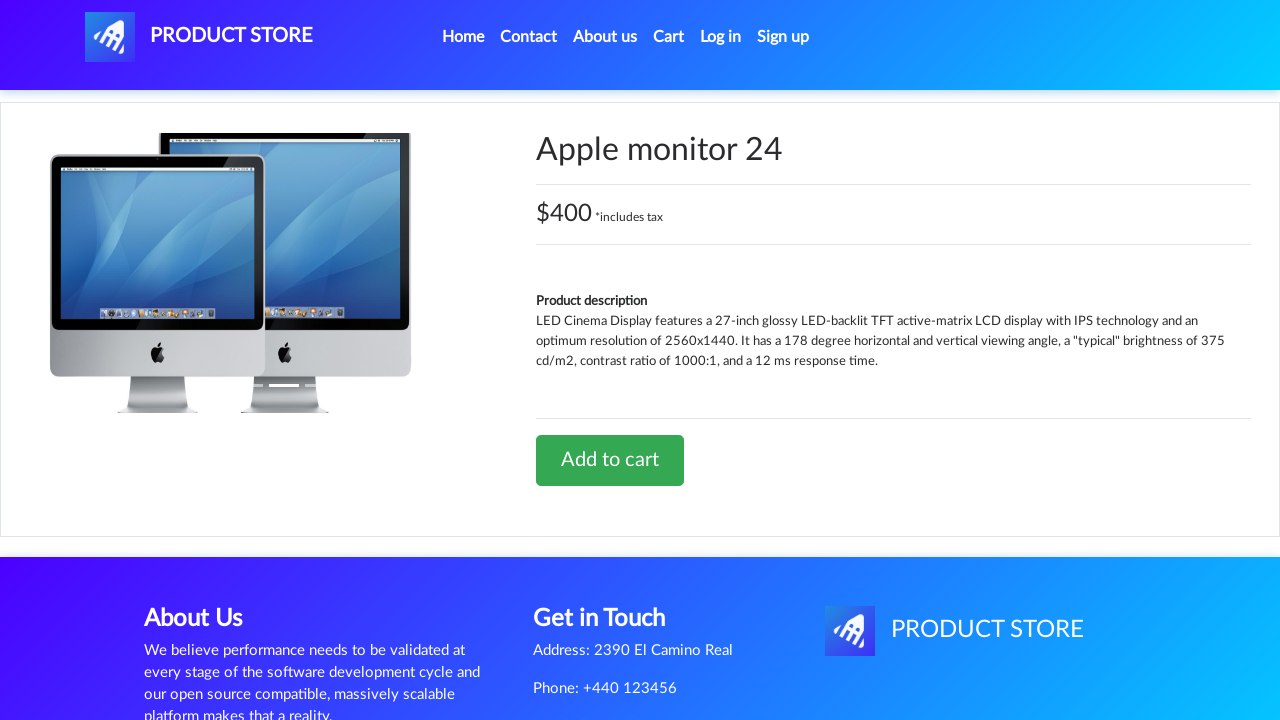

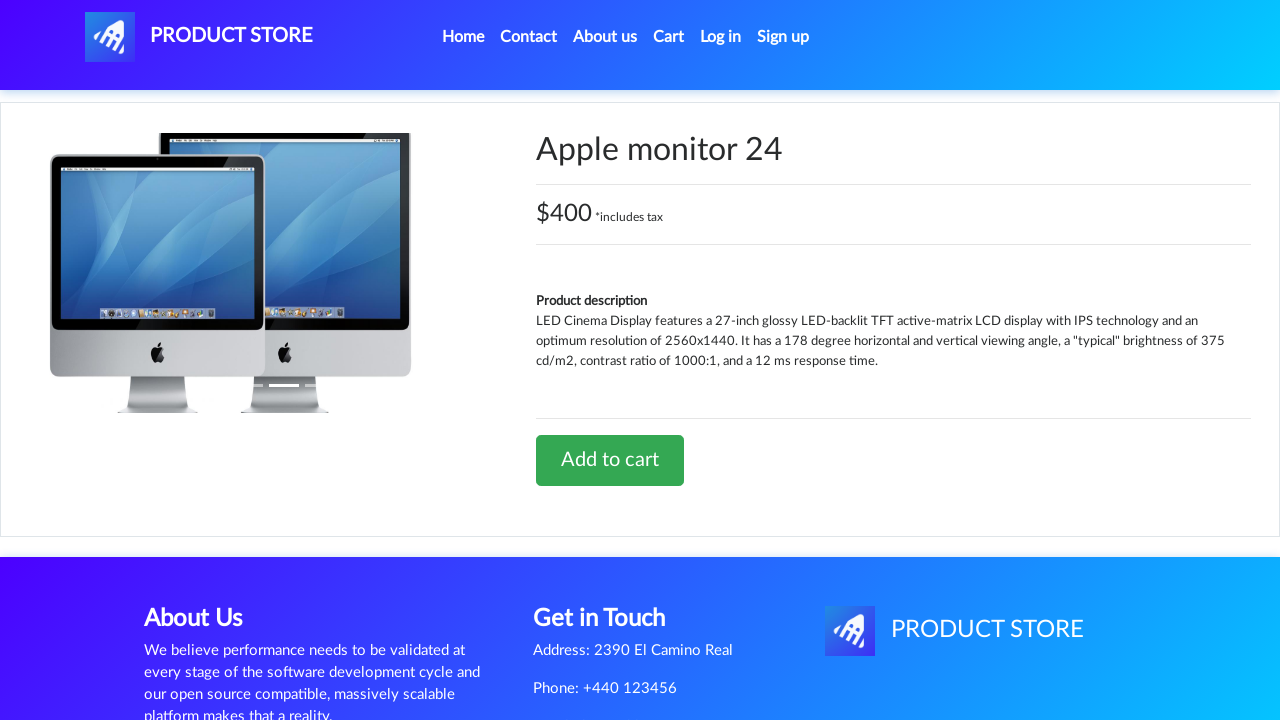